Navigates to Andrej Karpathy's blog, waits for the page content to load, and scrolls to the bottom to verify the page is fully rendered with navigable links.

Starting URL: https://karpathy.github.io/

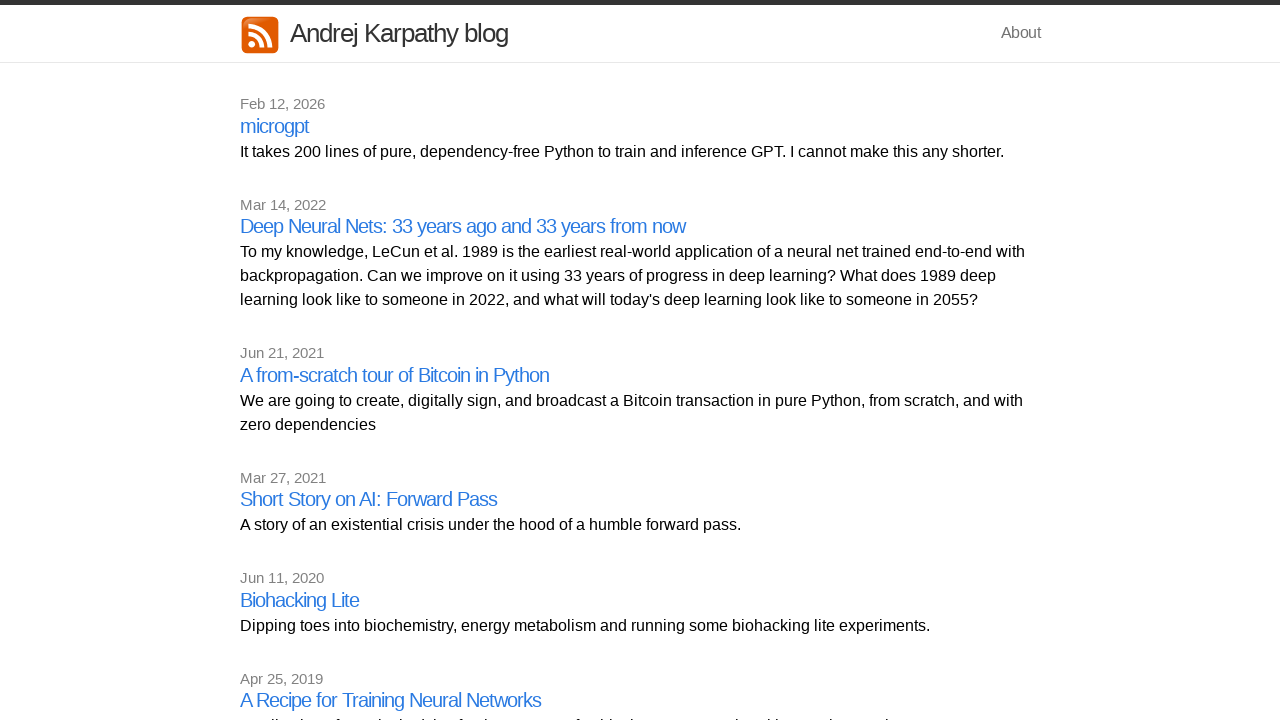

Page DOM content loaded
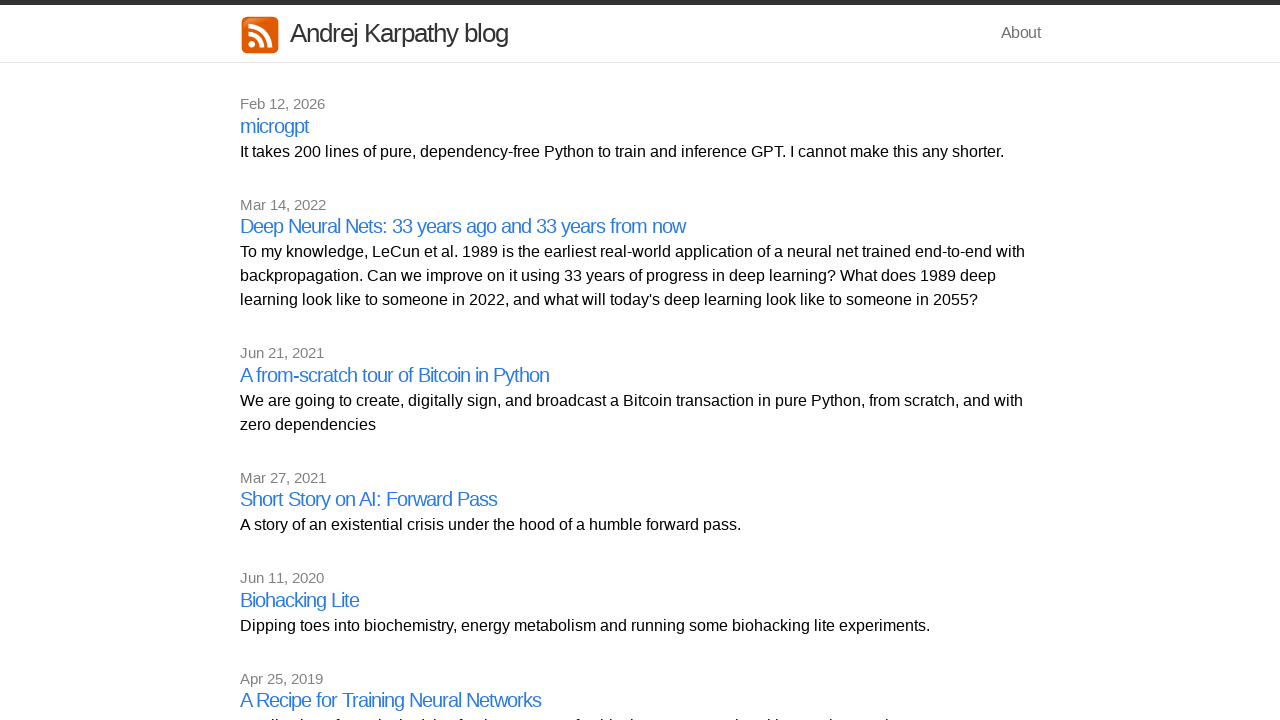

Body element is visible
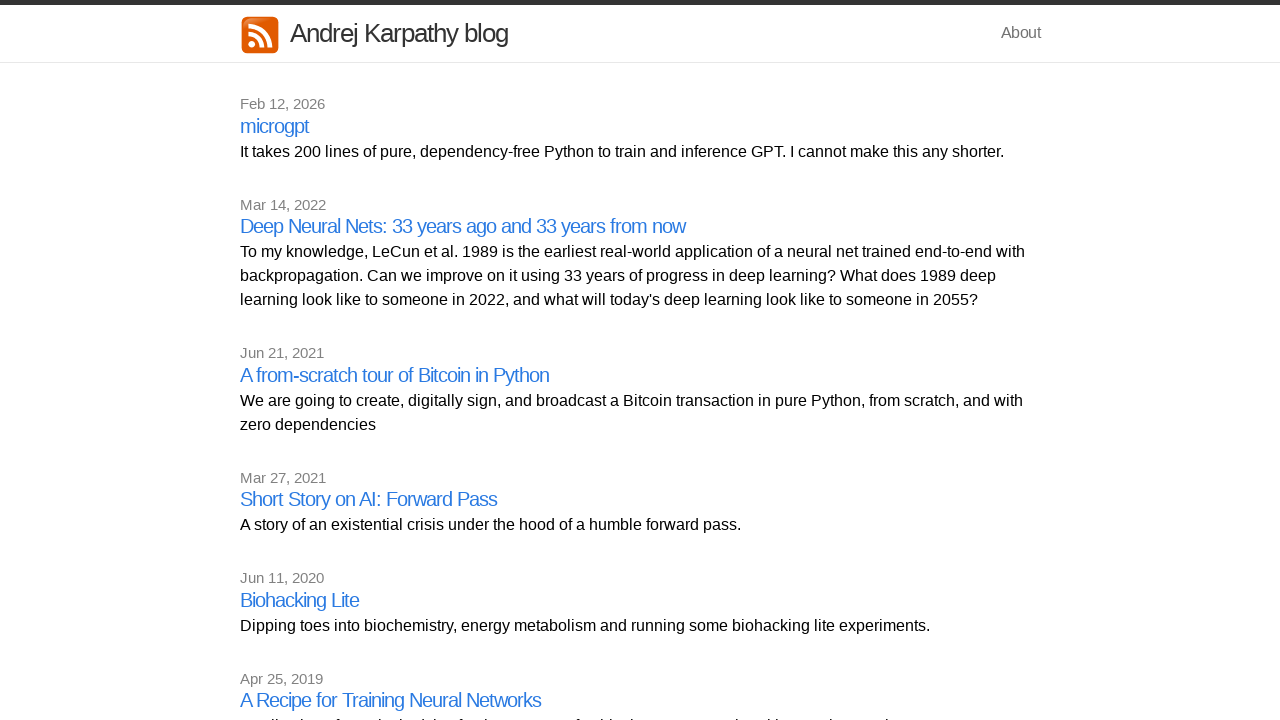

Navigable links found on the page
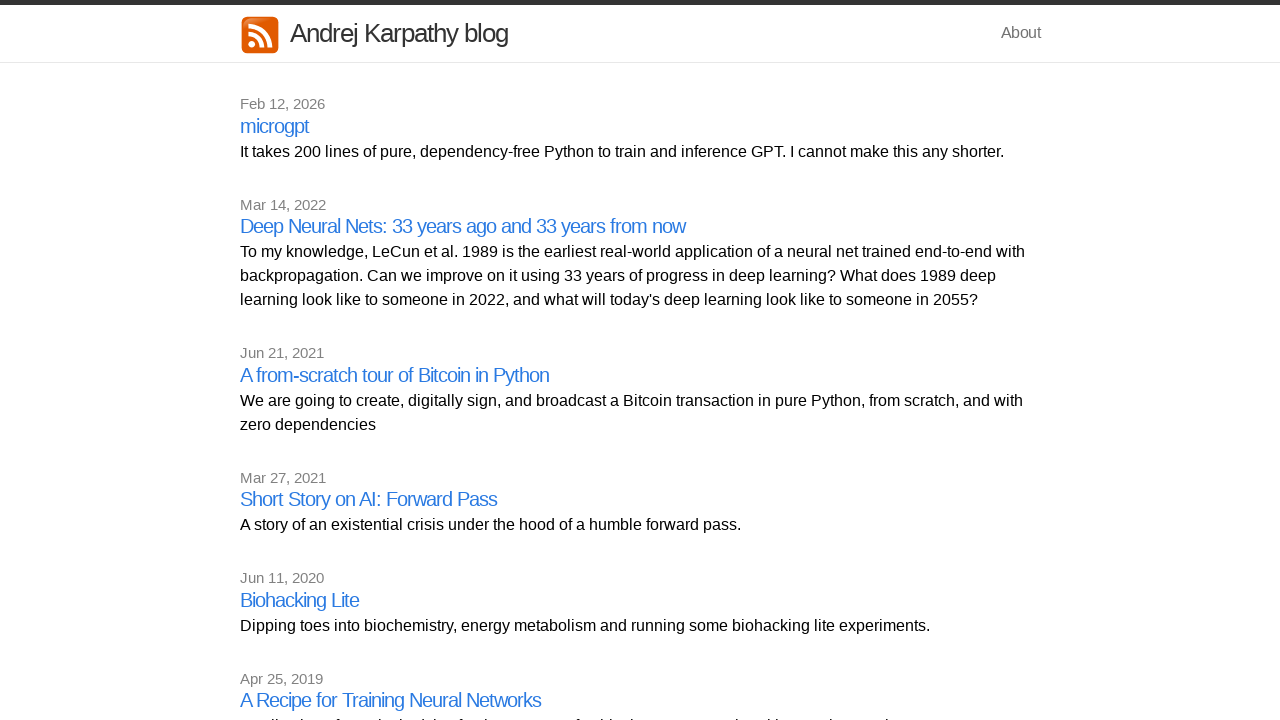

Scrolled to the bottom of the page
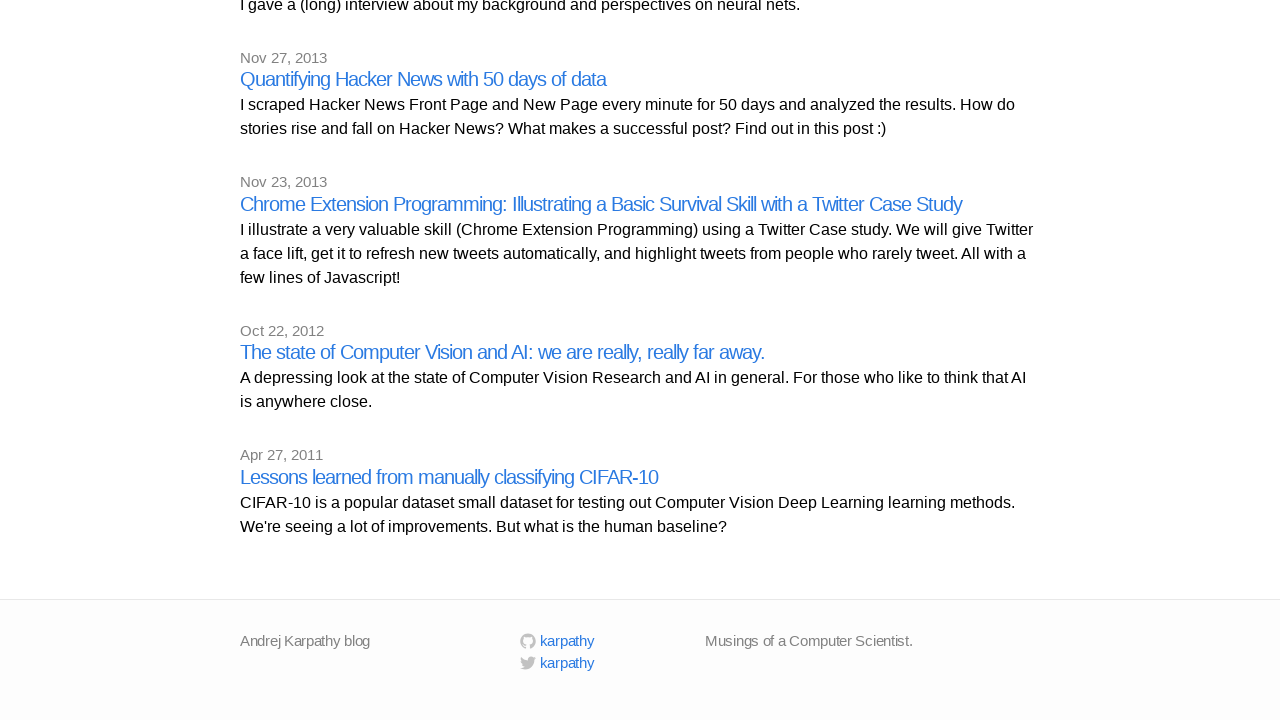

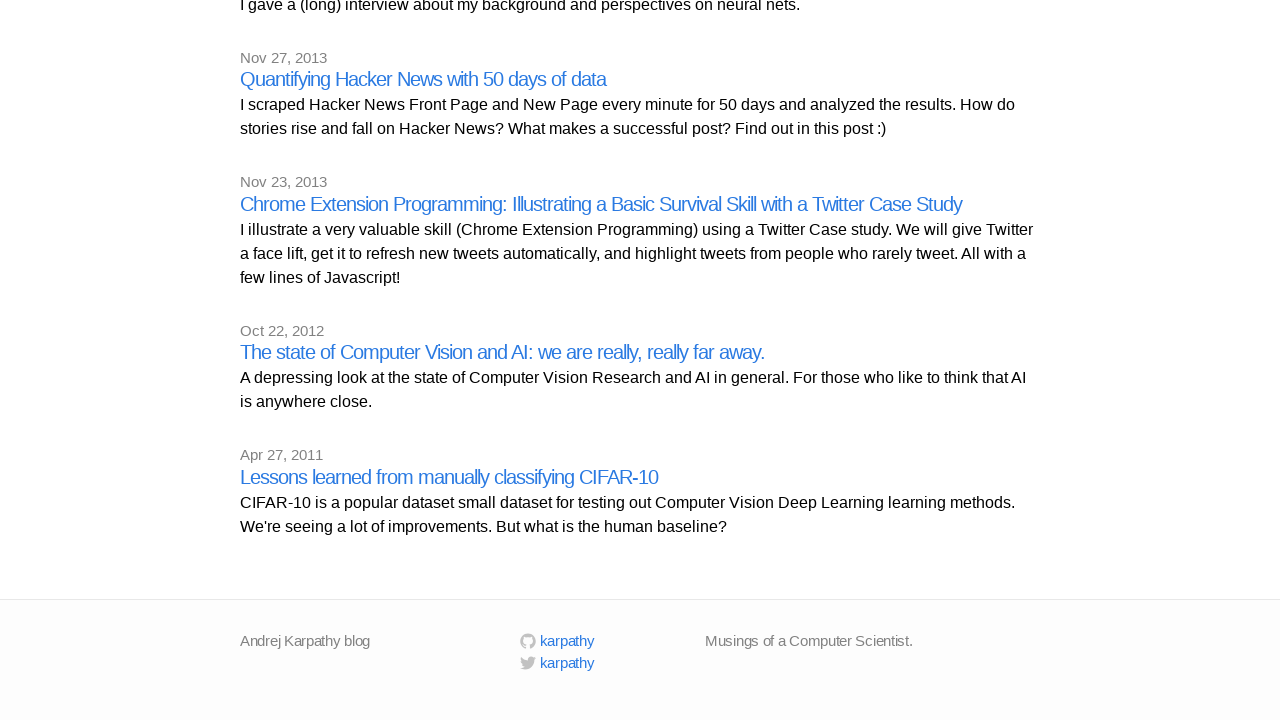